Tests drag and drop functionality on jQuery UI demo page by dragging an element and dropping it onto a target area

Starting URL: https://jqueryui.com/droppable/

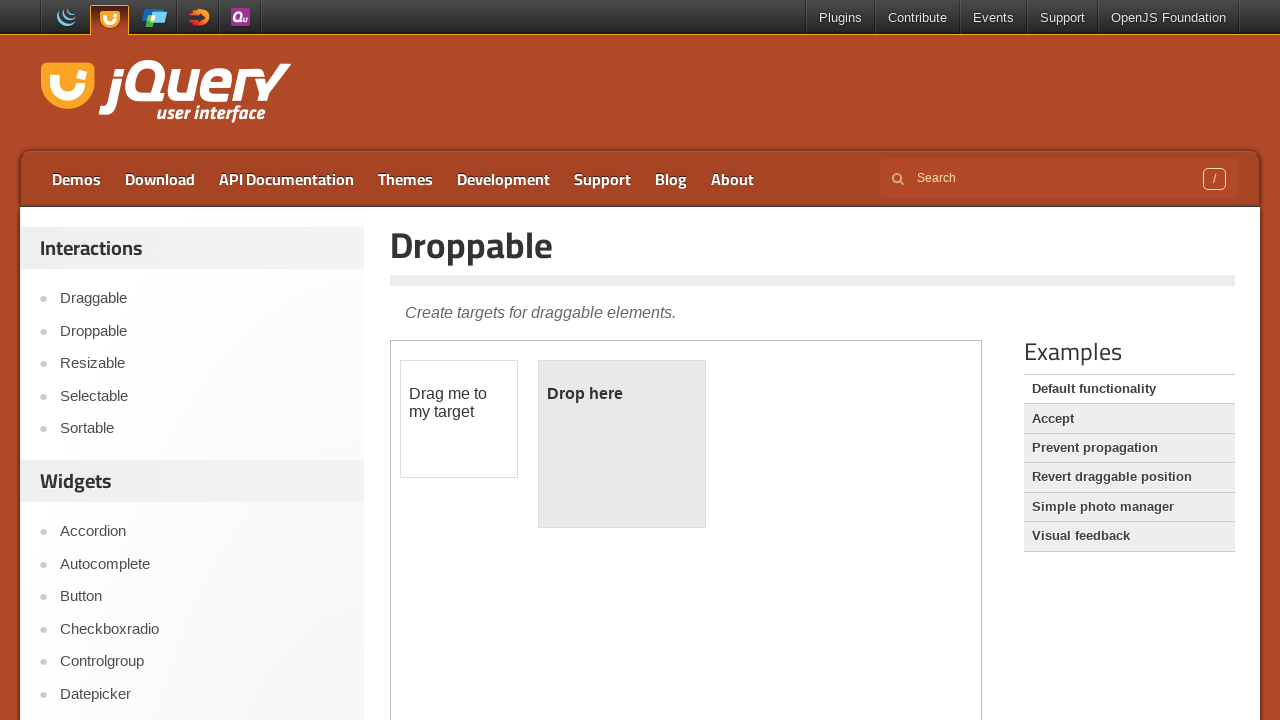

Located demo iframe for jQuery UI droppable test
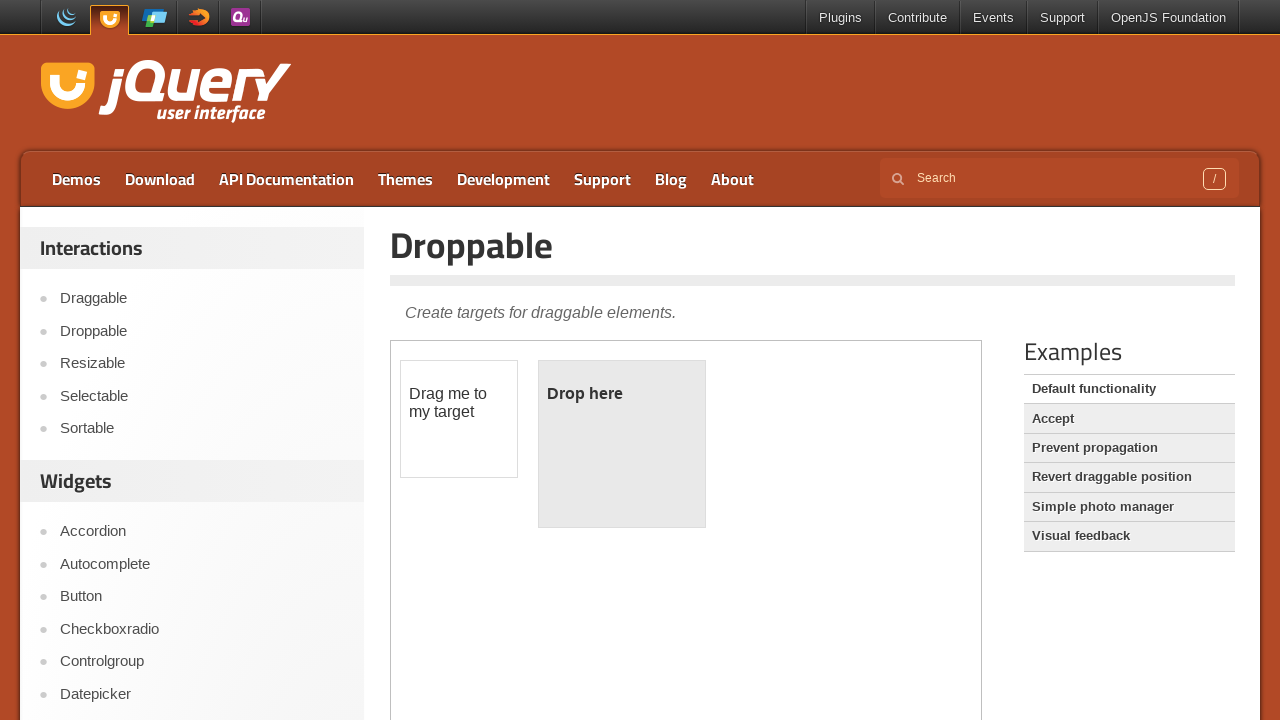

Located draggable element with ID 'draggable'
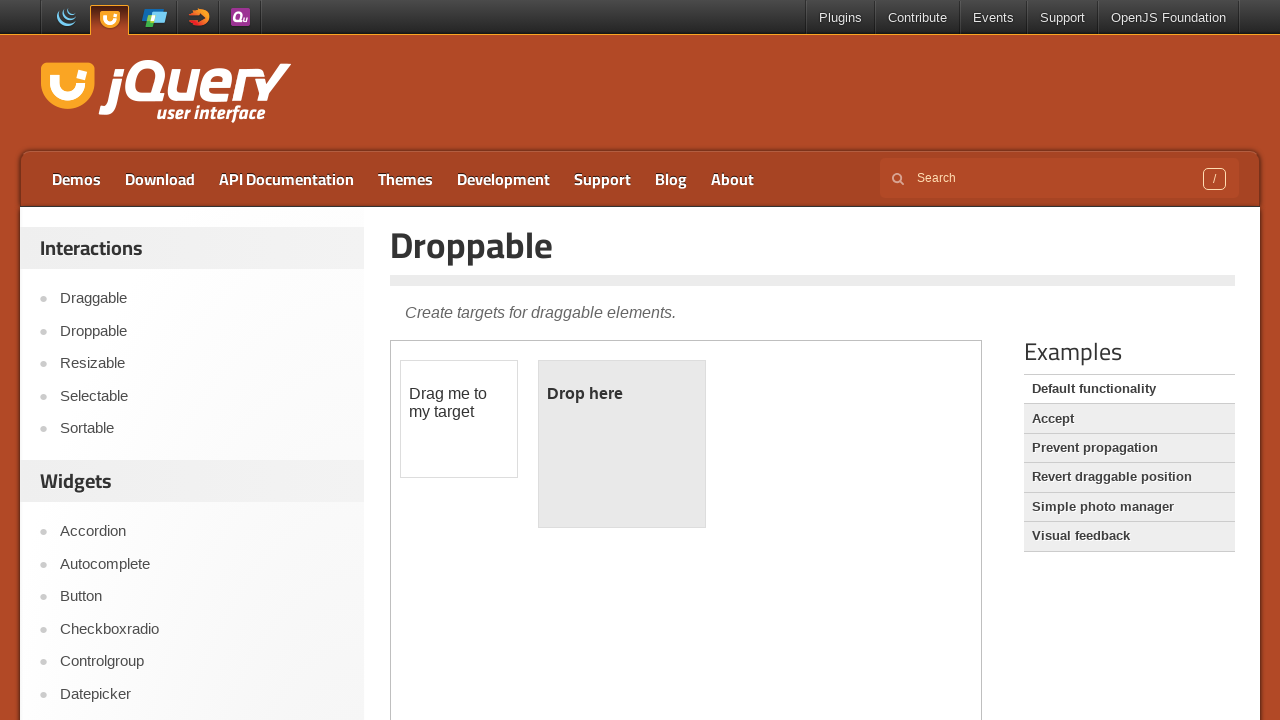

Located droppable target element with ID 'droppable'
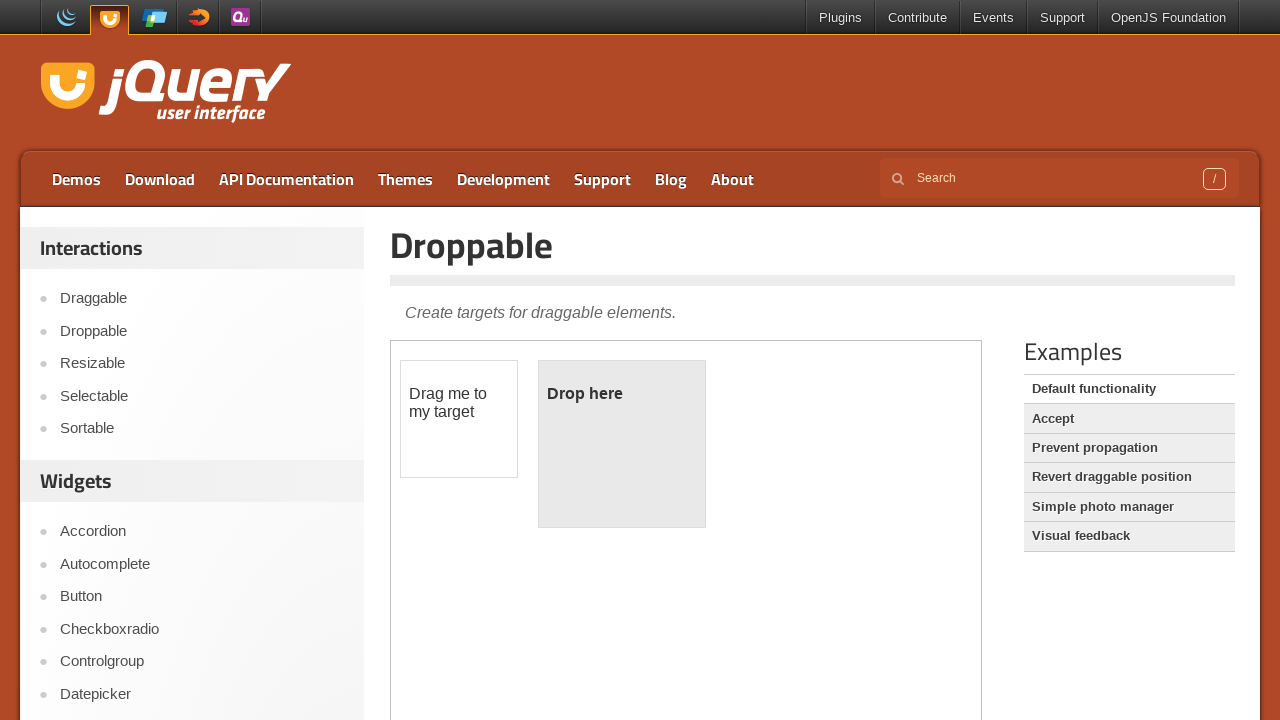

Dragged and dropped the draggable element onto the droppable target at (622, 444)
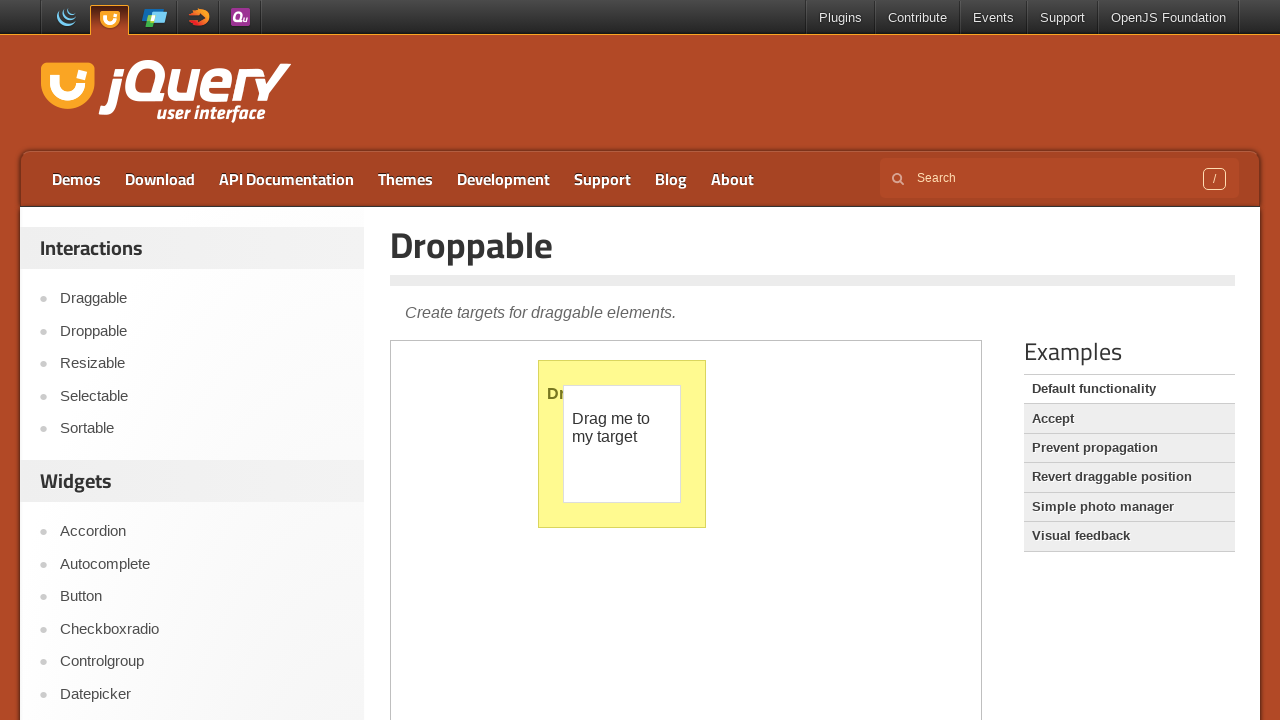

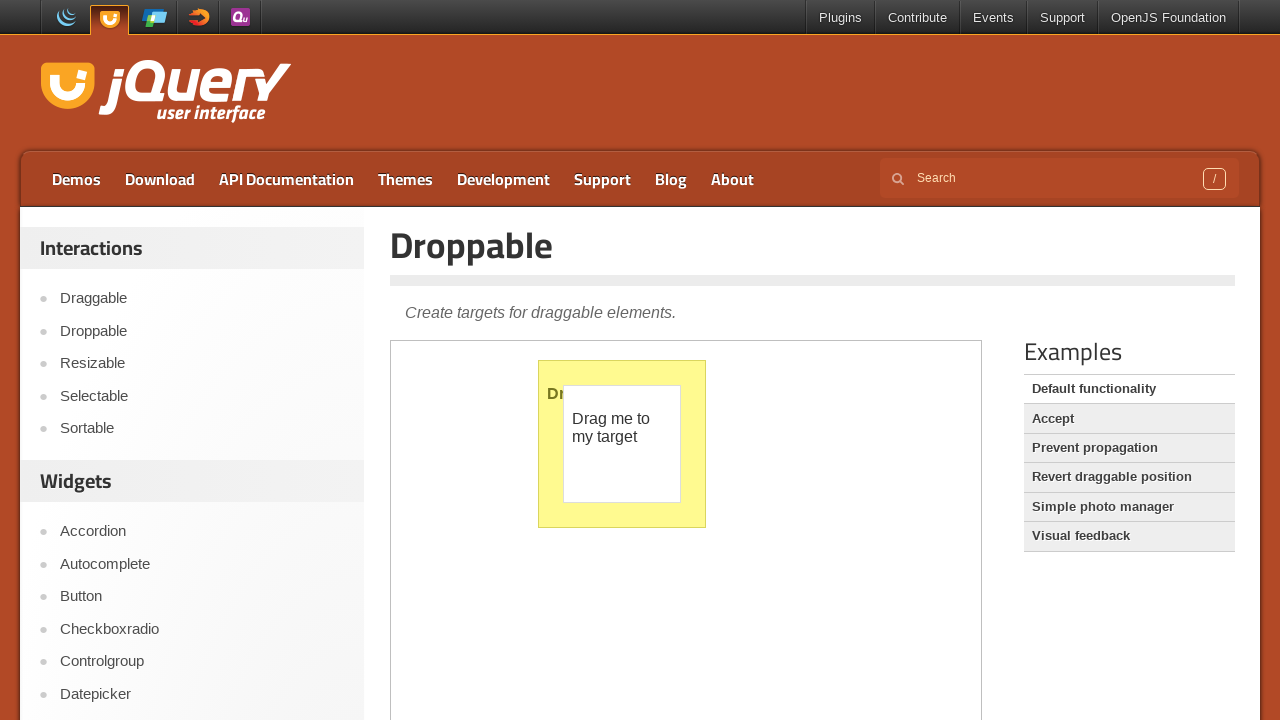